Tests a todo application by adding two todo items, marking the first one as completed, and verifying the completion states of both items

Starting URL: https://demo.playwright.dev/todomvc/

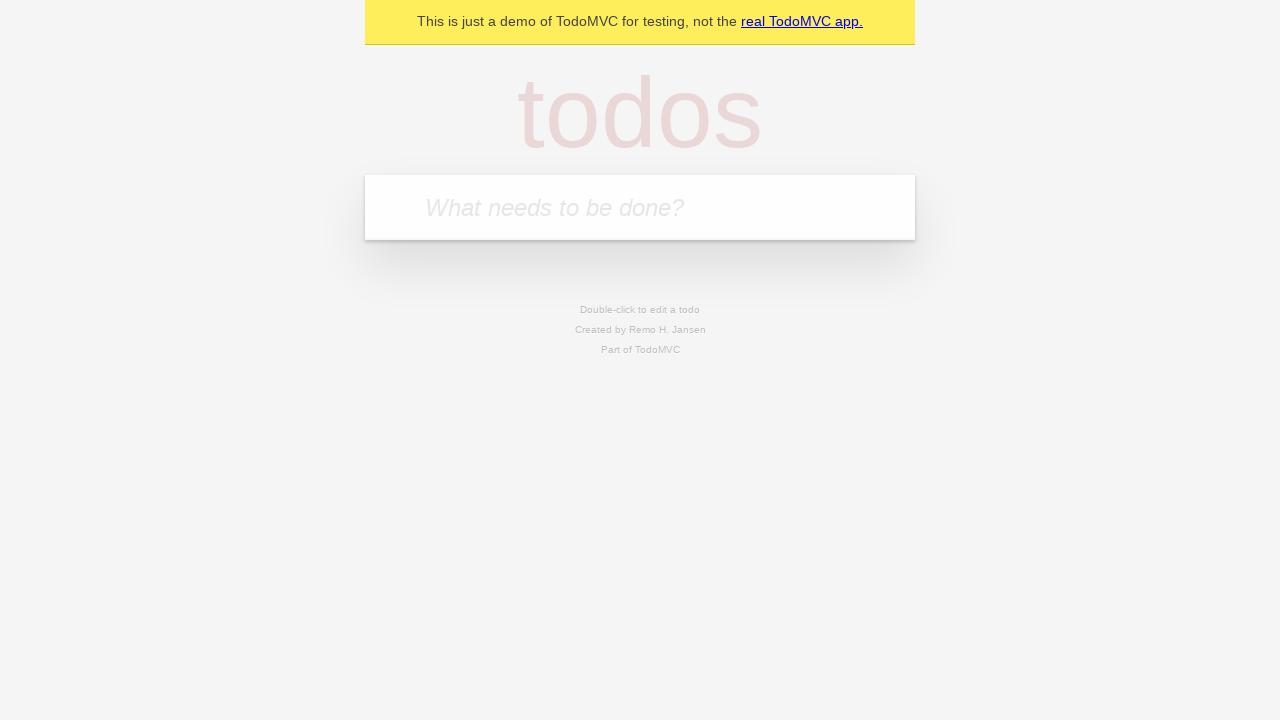

Located the todo input field with placeholder 'What needs to be done?'
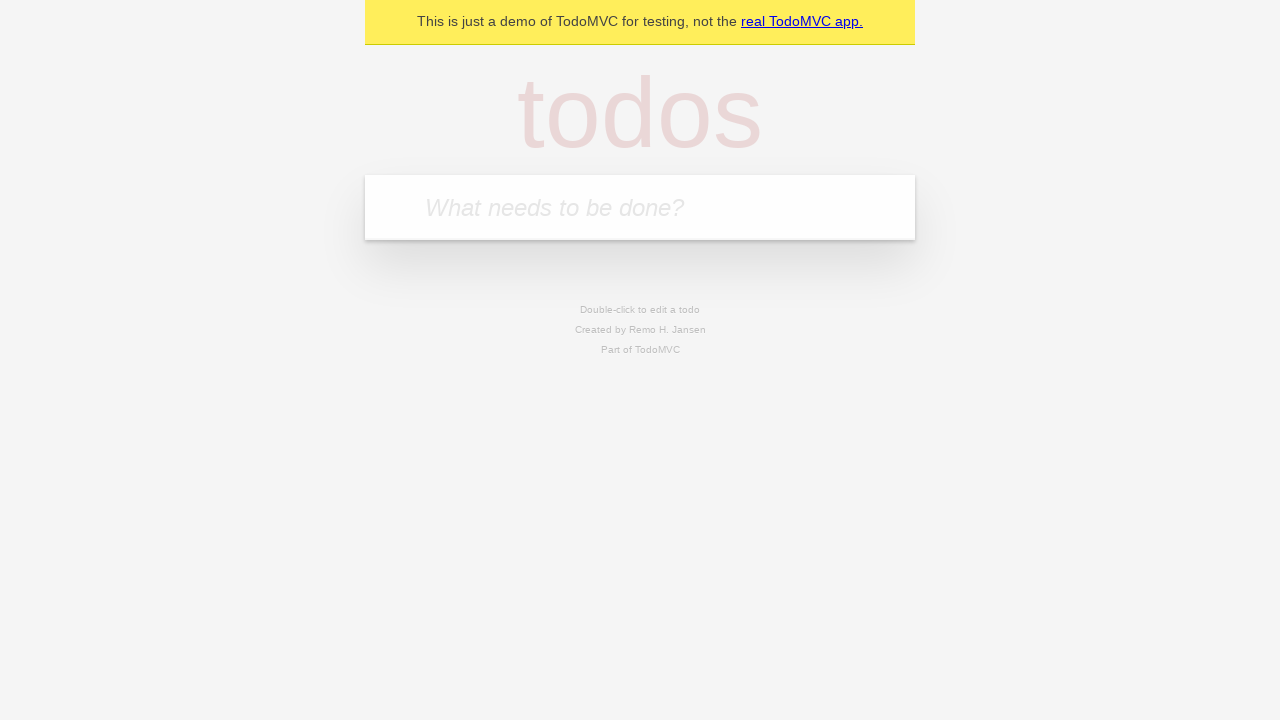

Filled first todo item with 'John Doe' on internal:attr=[placeholder="What needs to be done?"i]
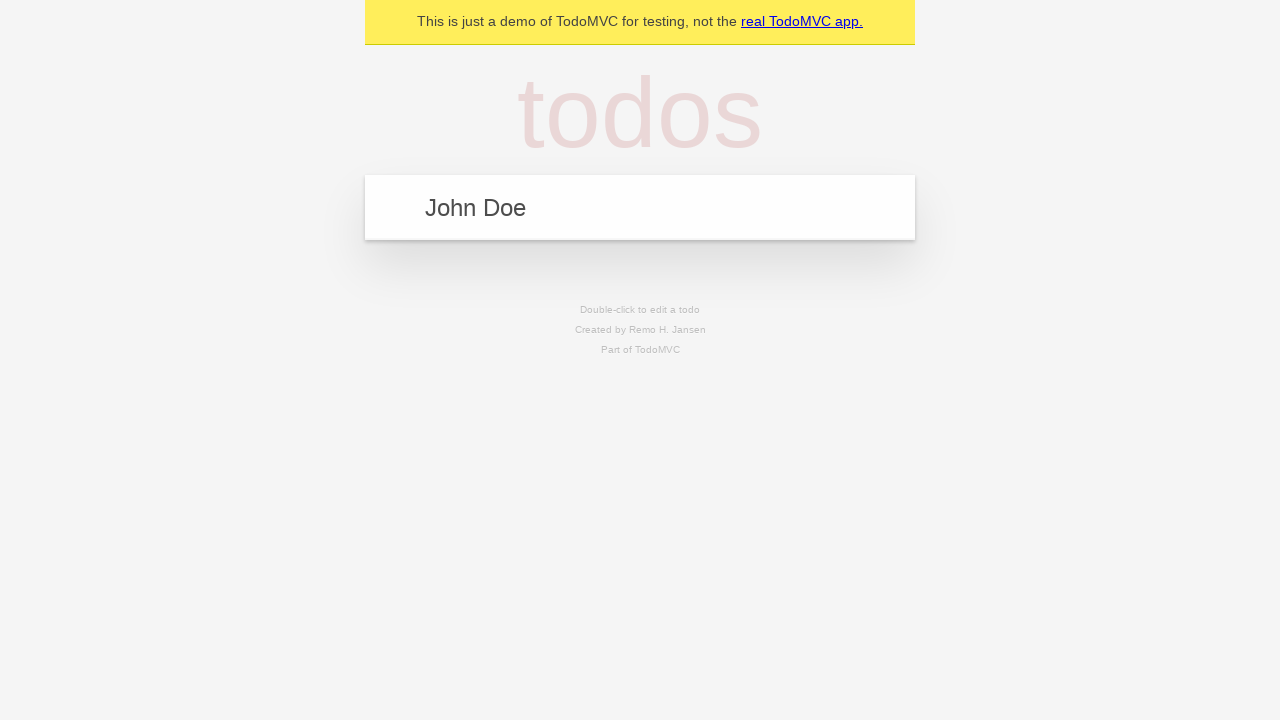

Pressed Enter to submit first todo item 'John Doe' on internal:attr=[placeholder="What needs to be done?"i]
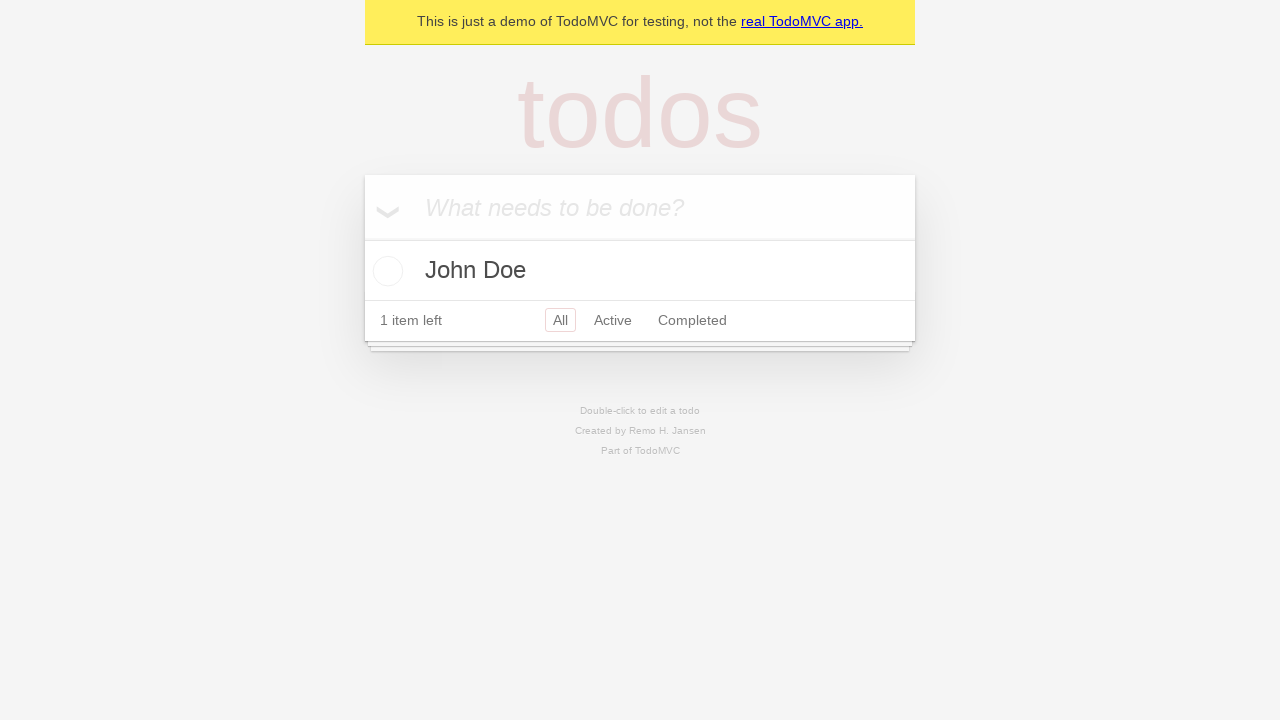

Filled second todo item with 'JJ Doe' on internal:attr=[placeholder="What needs to be done?"i]
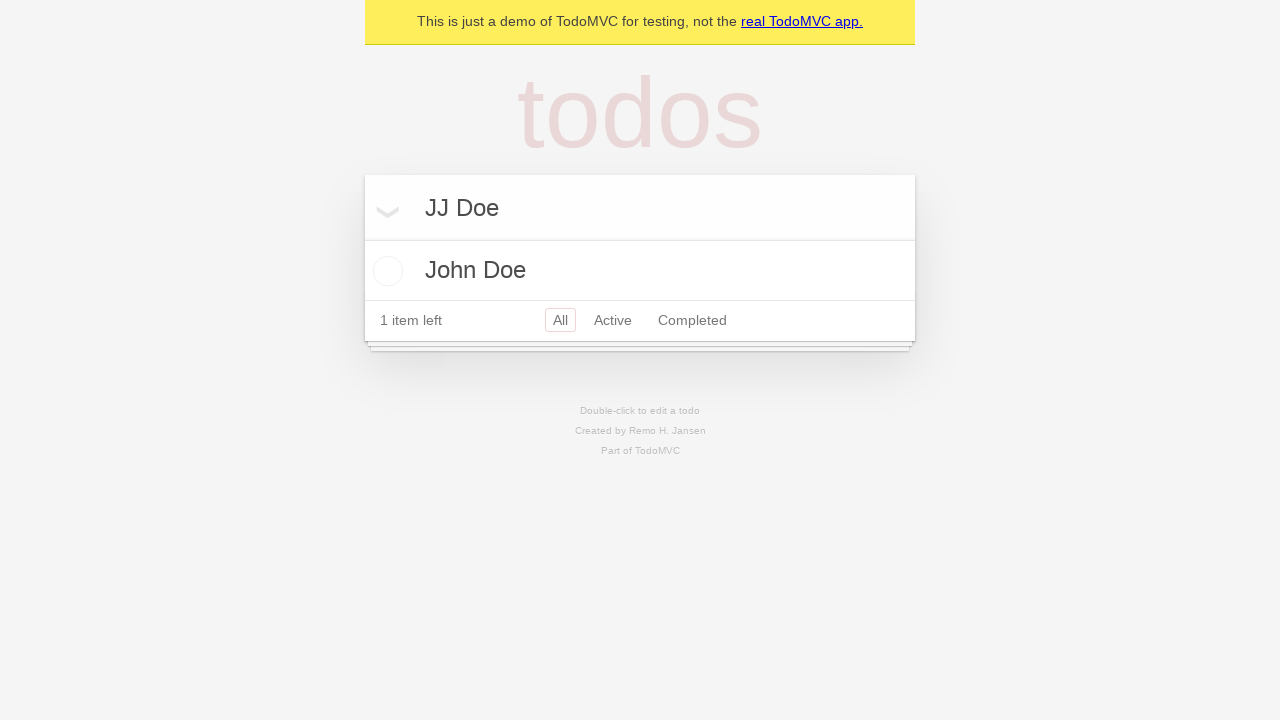

Pressed Enter to submit second todo item 'JJ Doe' on internal:attr=[placeholder="What needs to be done?"i]
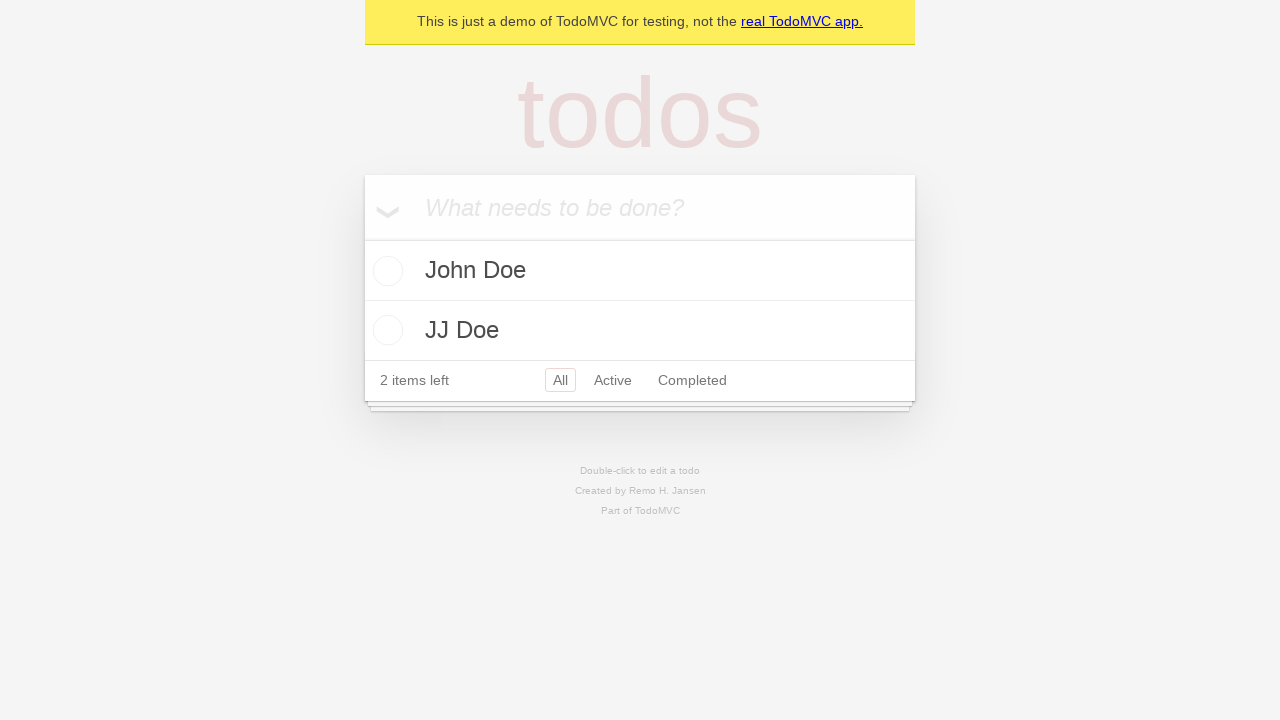

Located the first todo item
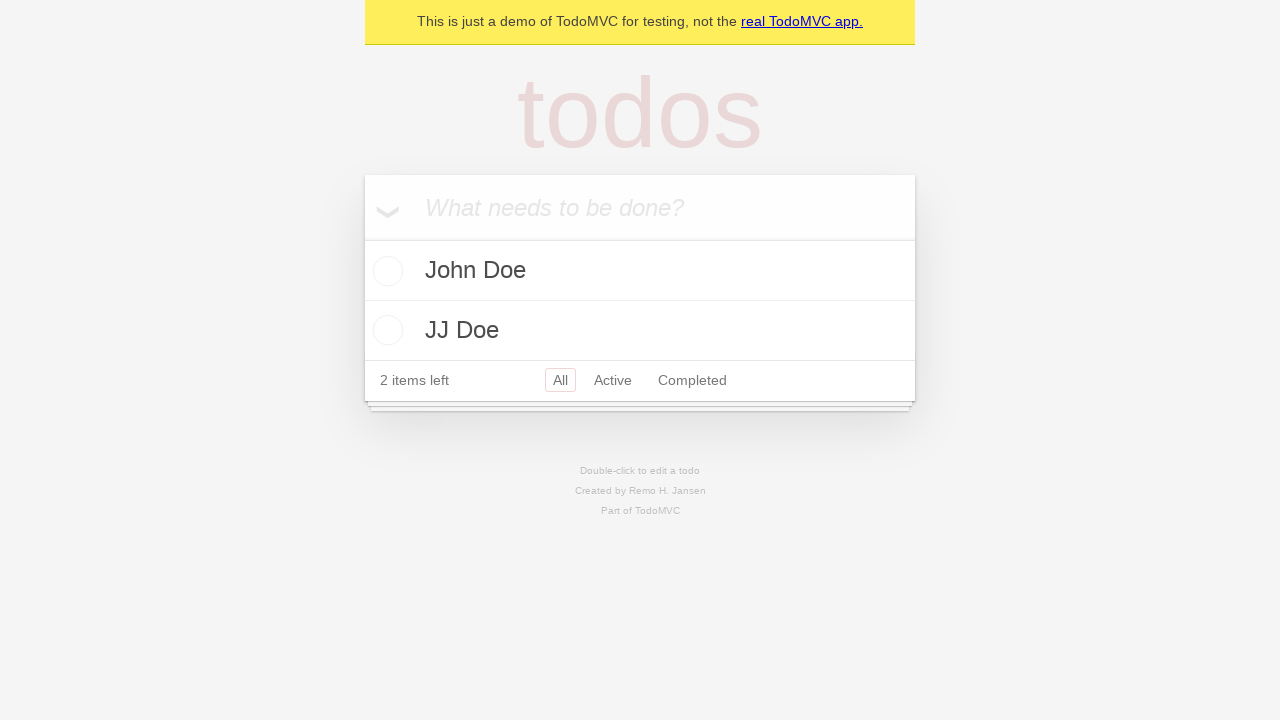

Checked the checkbox for the first todo item to mark it as completed at (385, 271) on internal:testid=[data-testid="todo-item"s] >> nth=0 >> internal:role=checkbox
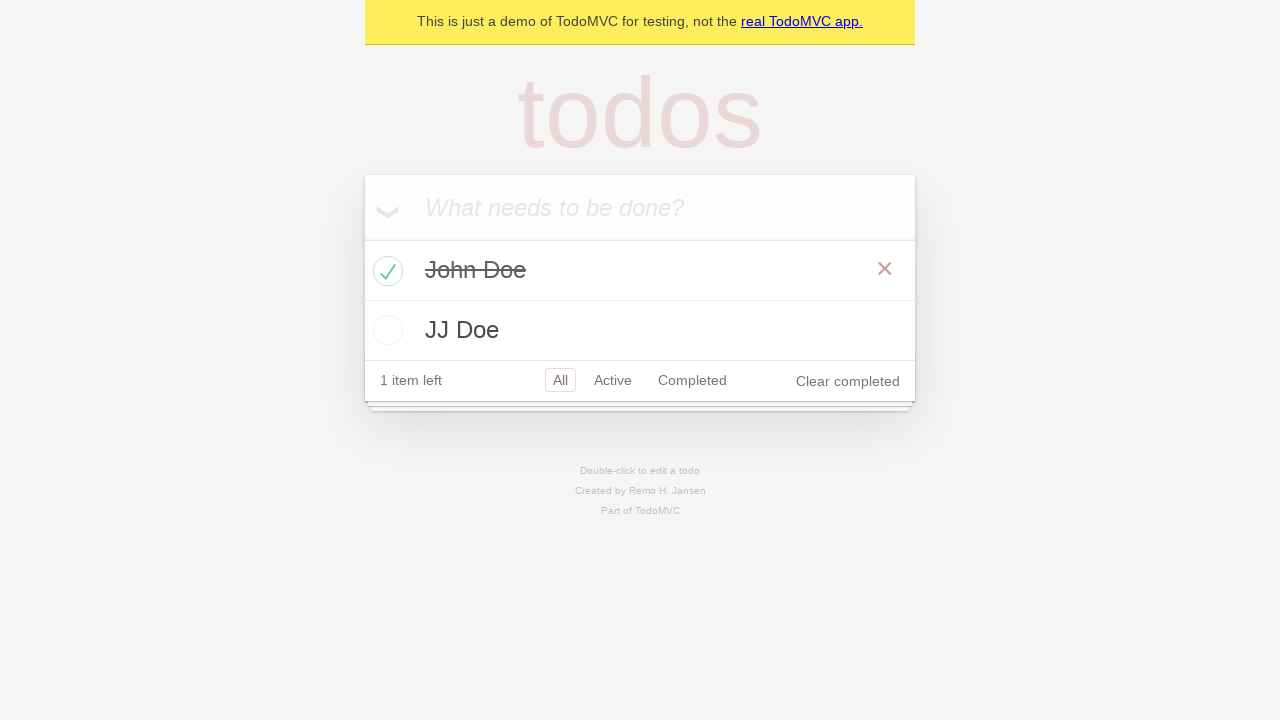

Verified that the completed state has been applied to the first todo item
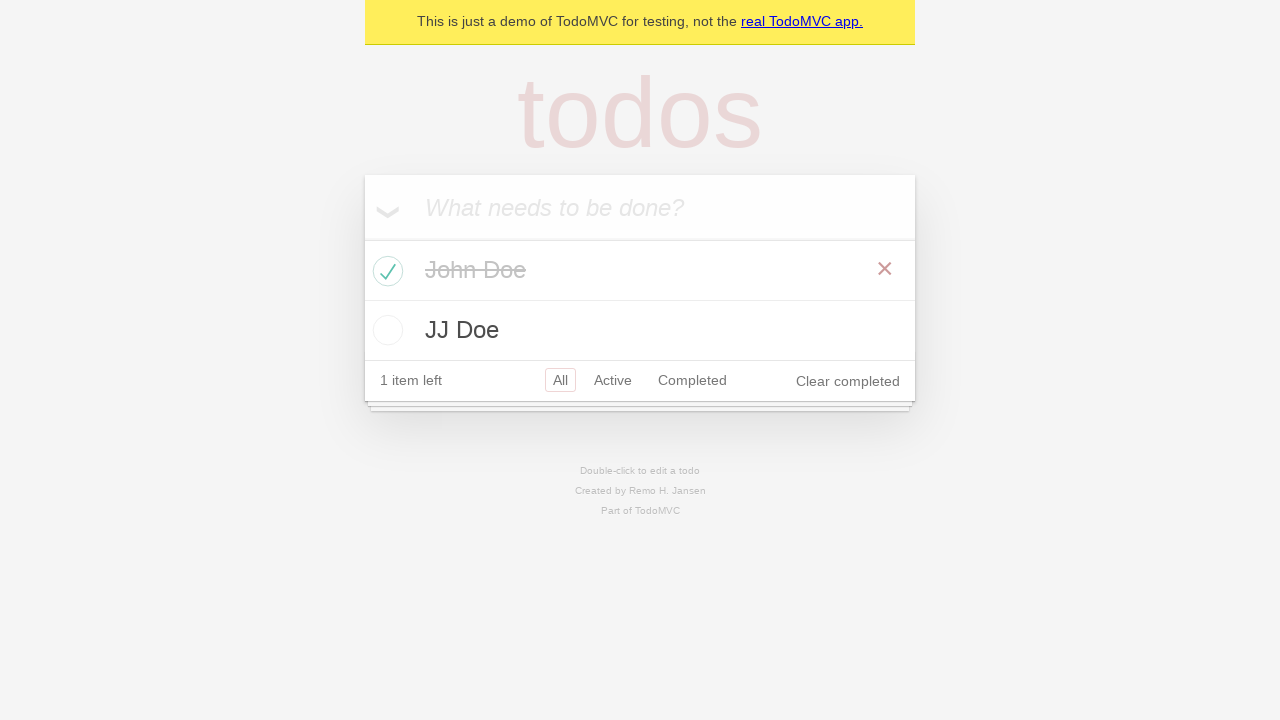

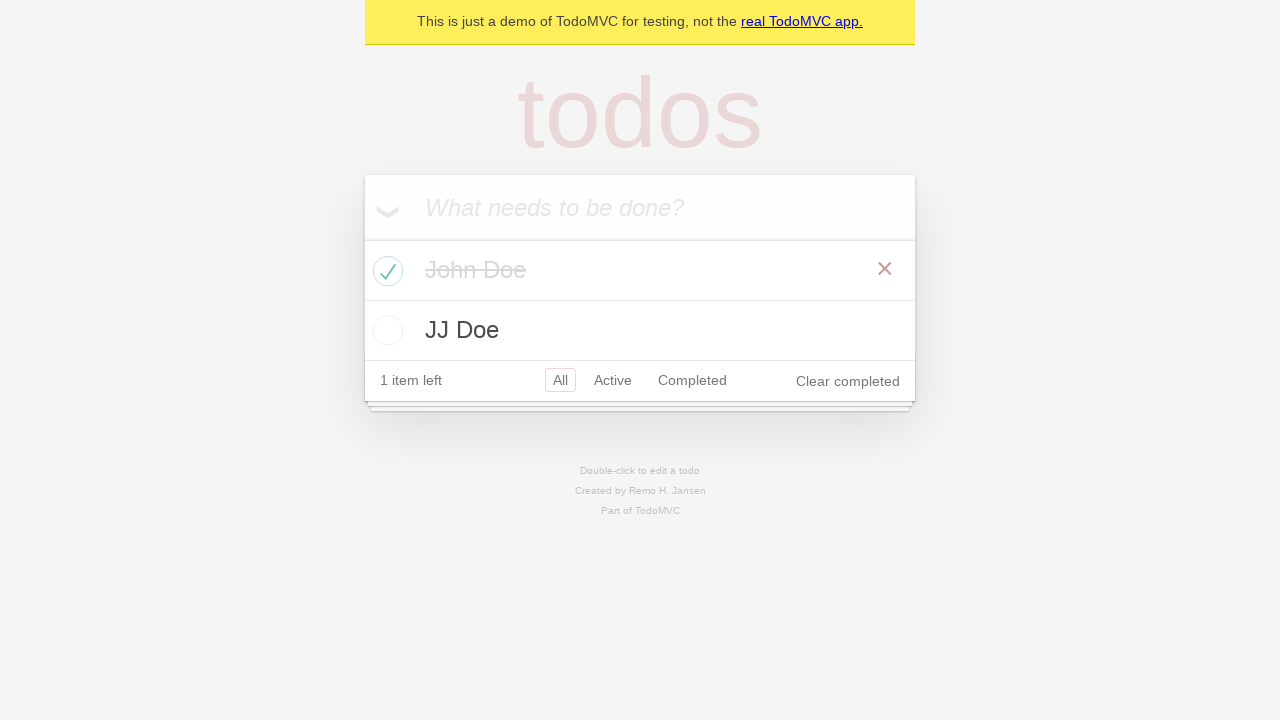